Tests the text box form on demoqa.com by filling in an email address in the email field

Starting URL: https://demoqa.com/text-box

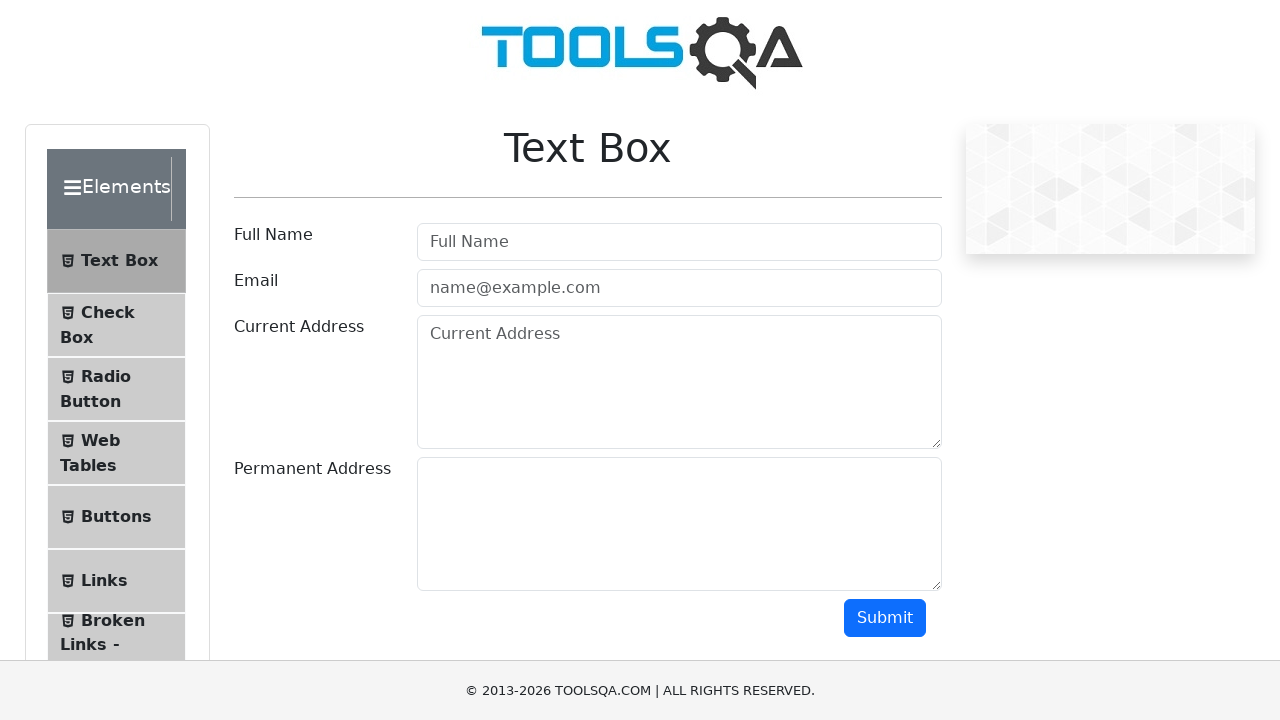

Navigated to DemoQA text box form page
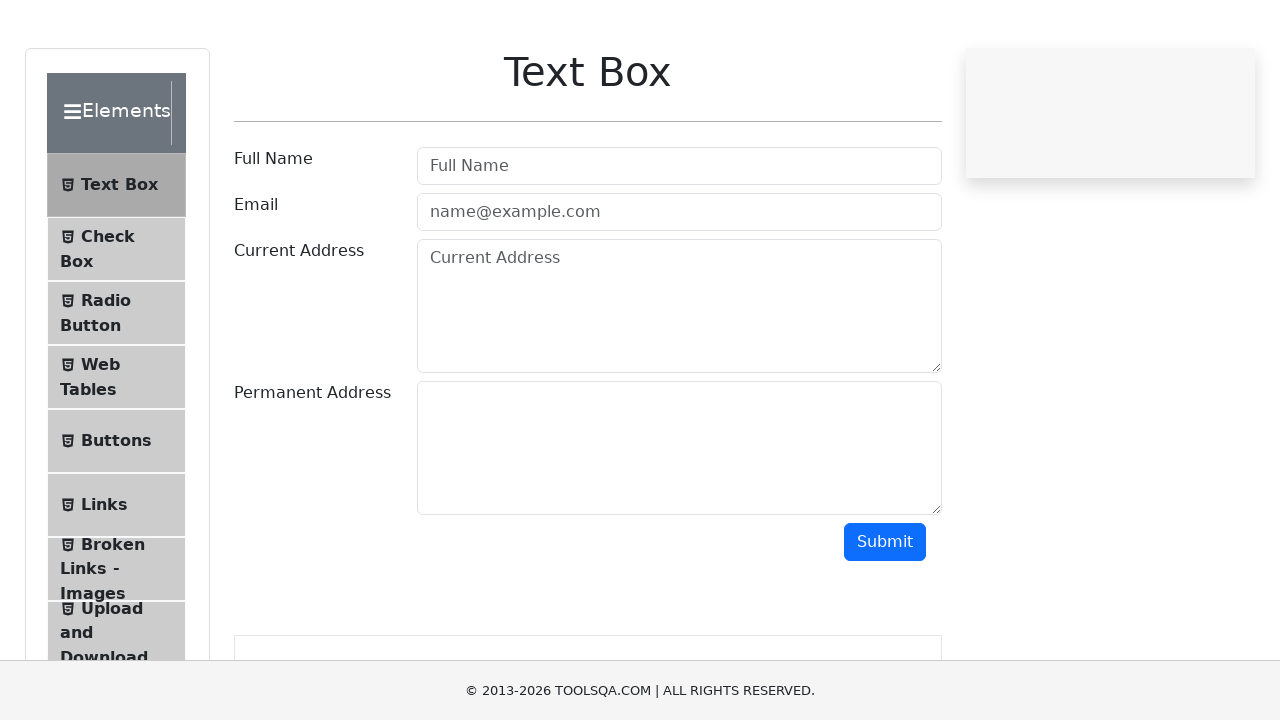

Filled email field with 'testuser2024@example.com' on #userEmail
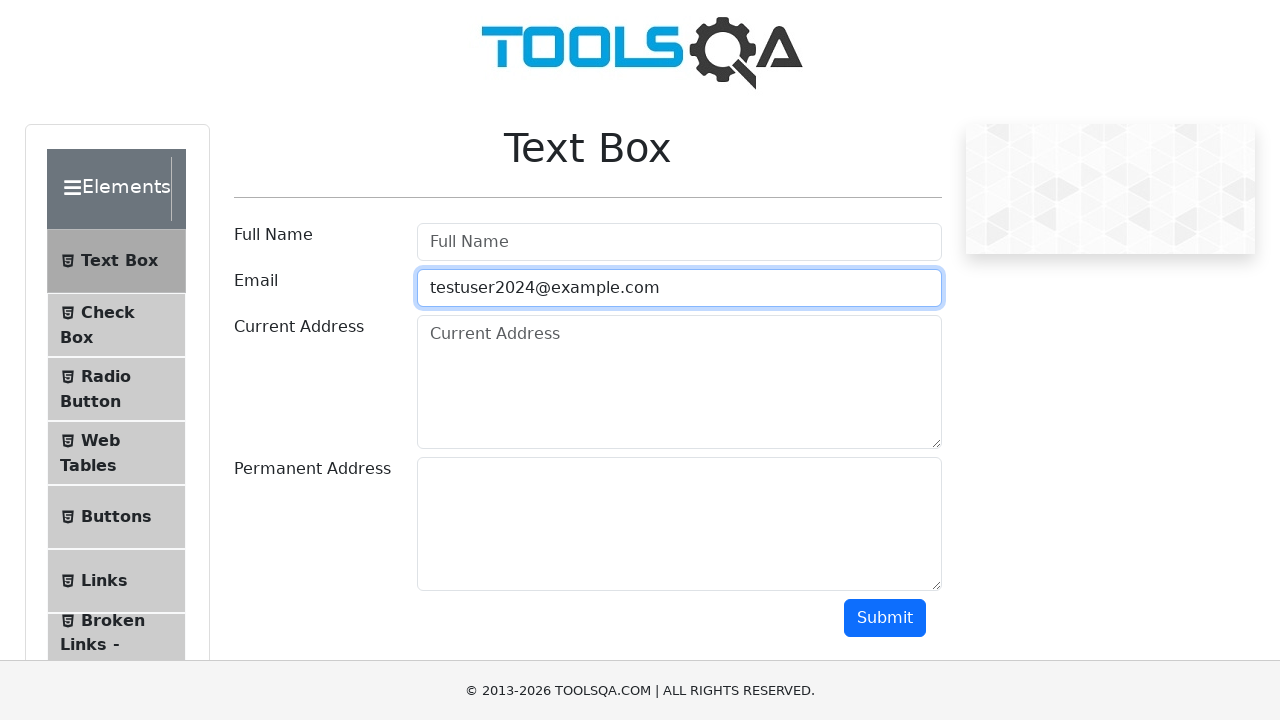

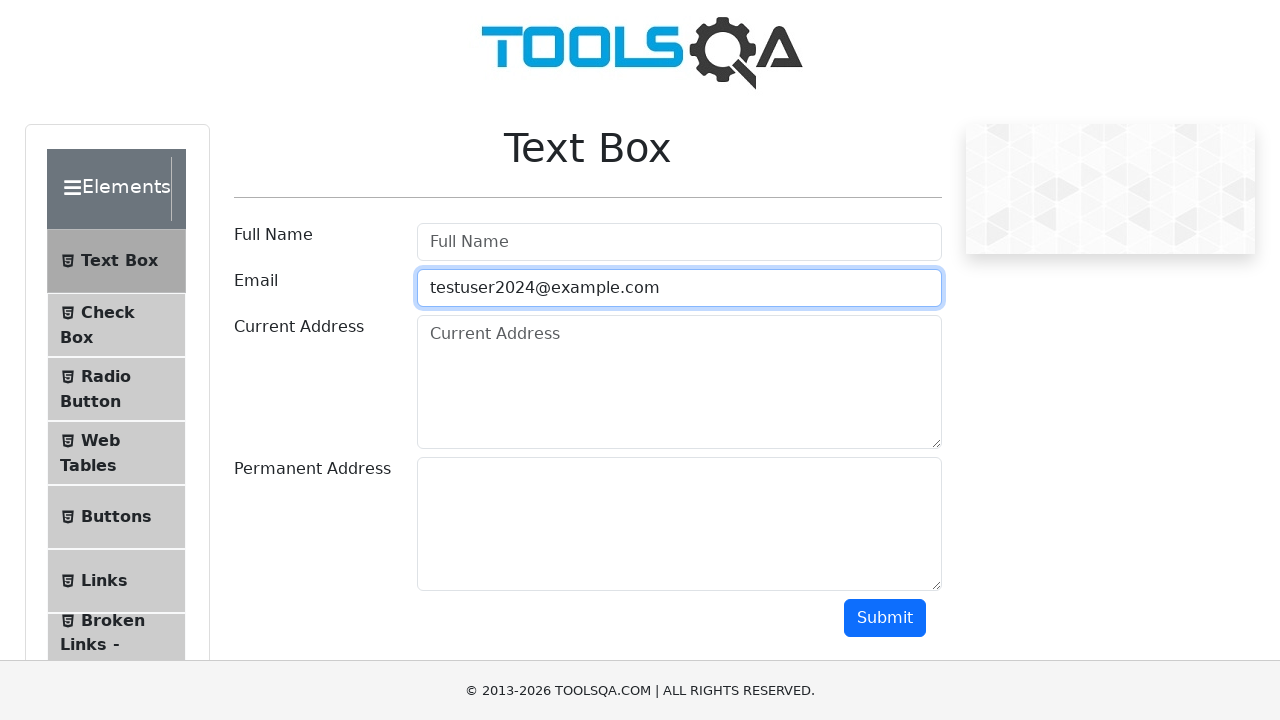